Tests checkbox selection, radio button interaction, and element visibility toggling on an automation practice page by selecting a specific checkbox, clicking a radio button, and hiding a text box.

Starting URL: https://rahulshettyacademy.com/AutomationPractice/

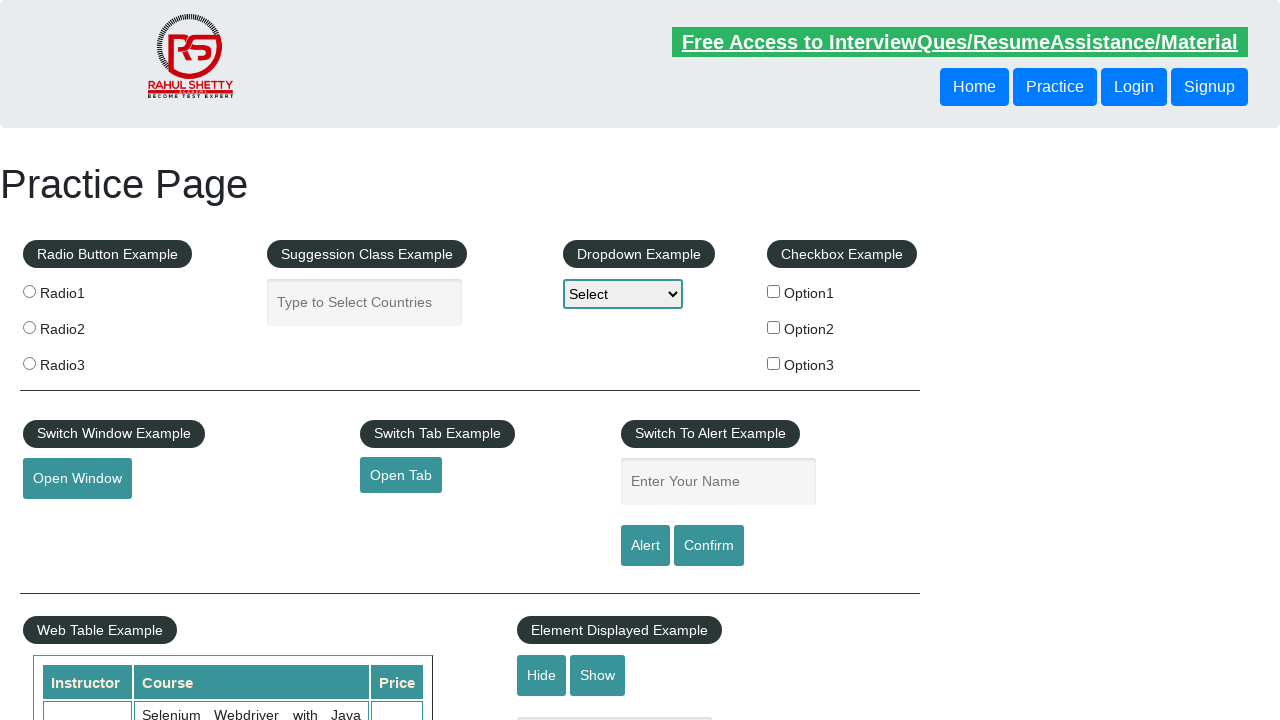

Clicked checkbox with value 'option2' at (774, 327) on input[type='checkbox'][value='option2']
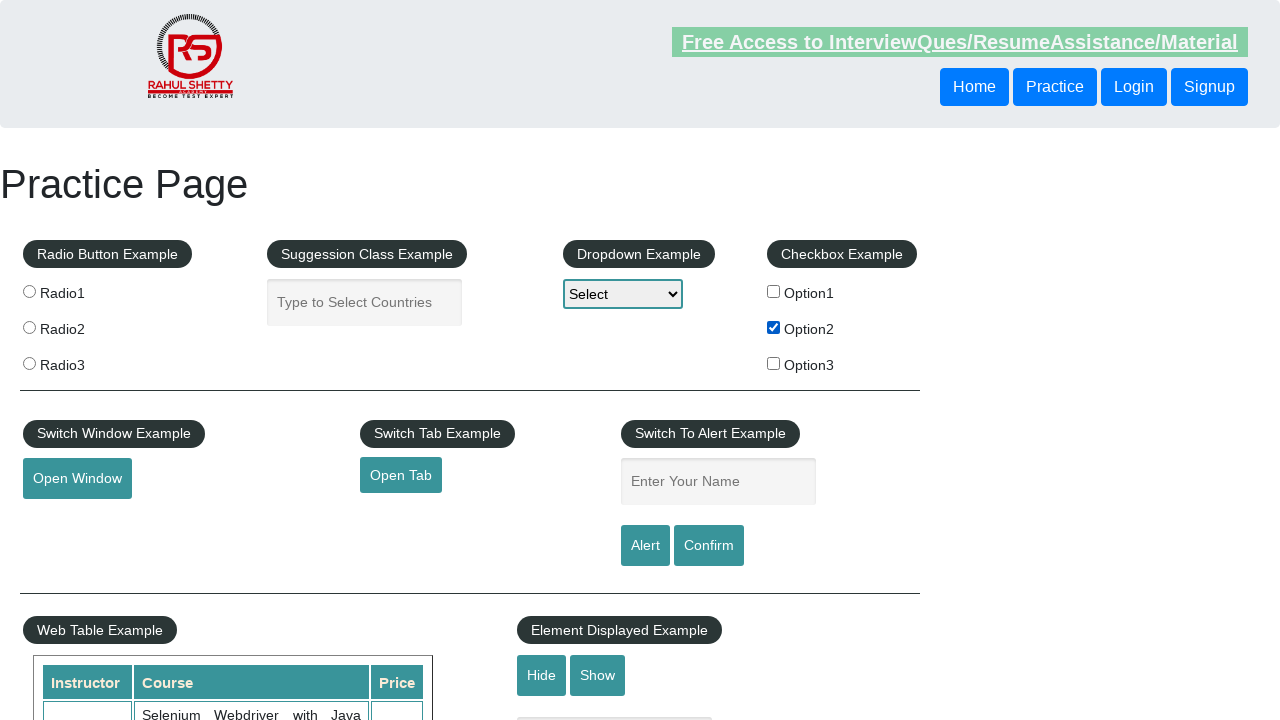

Verified checkbox 'option2' is selected
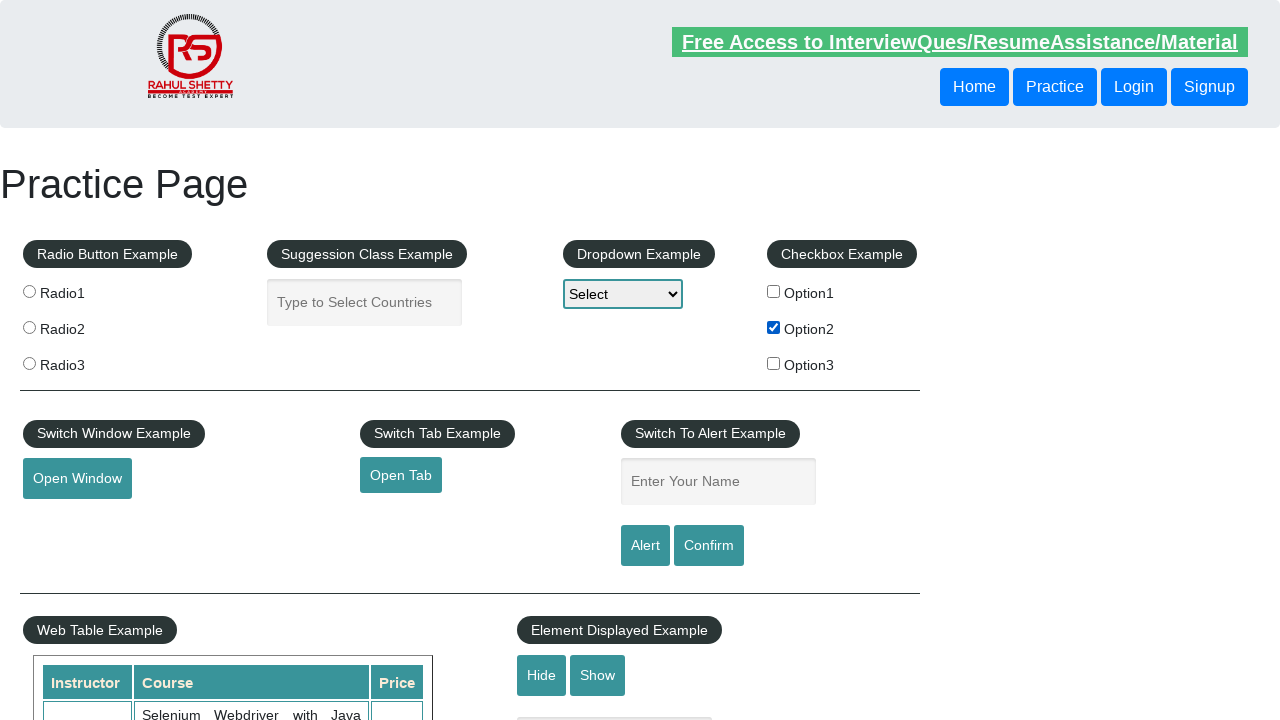

Located all radio buttons with name 'radioButton'
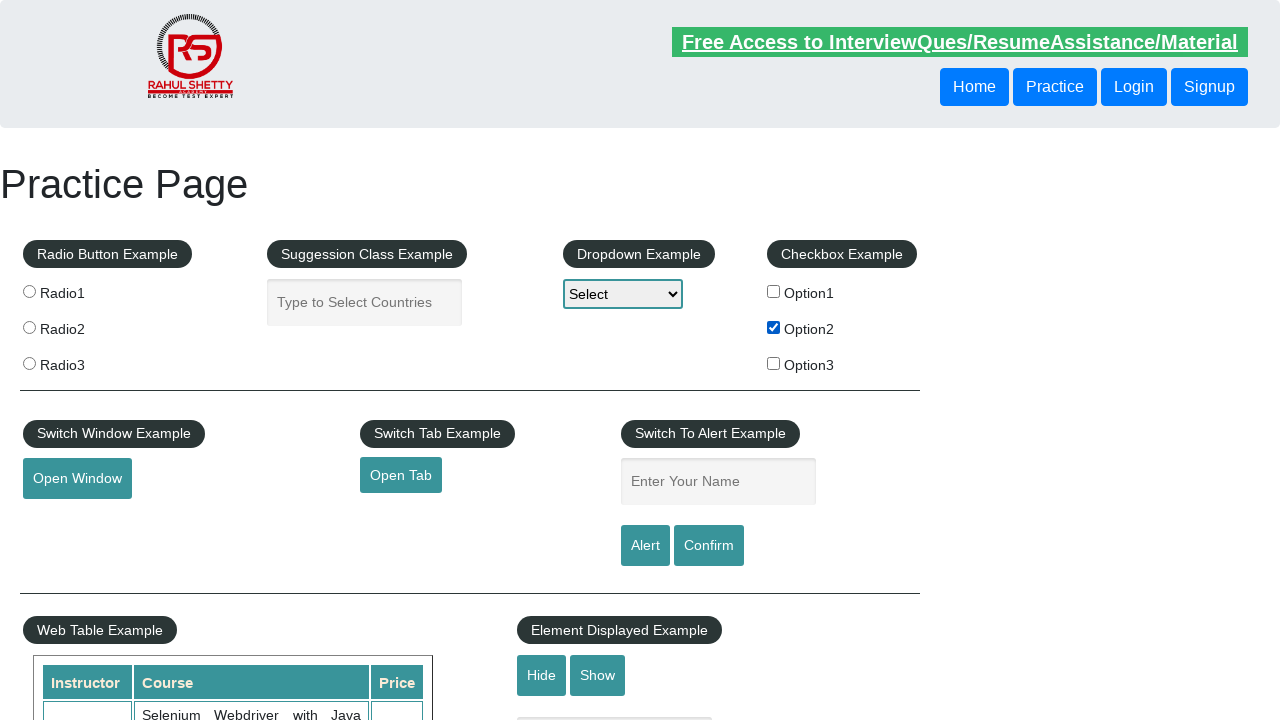

Clicked the third radio button (index 2) at (29, 363) on input[name='radioButton'] >> nth=2
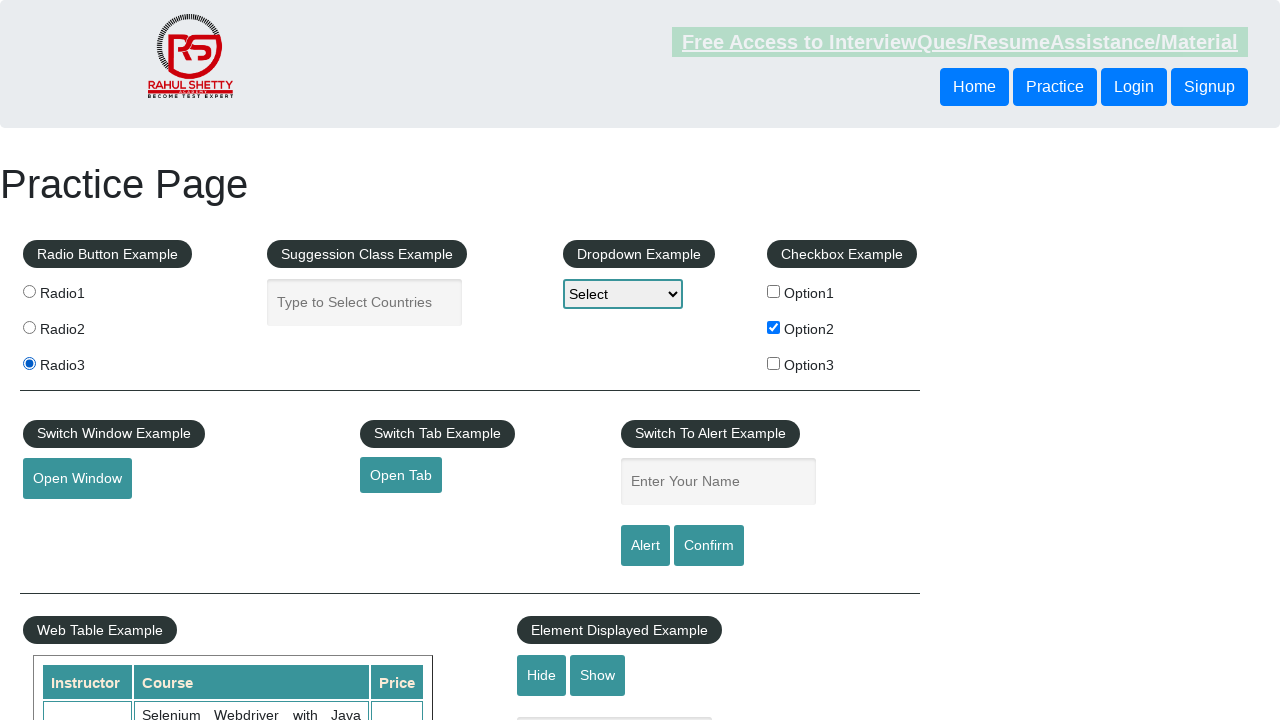

Verified the third radio button is selected
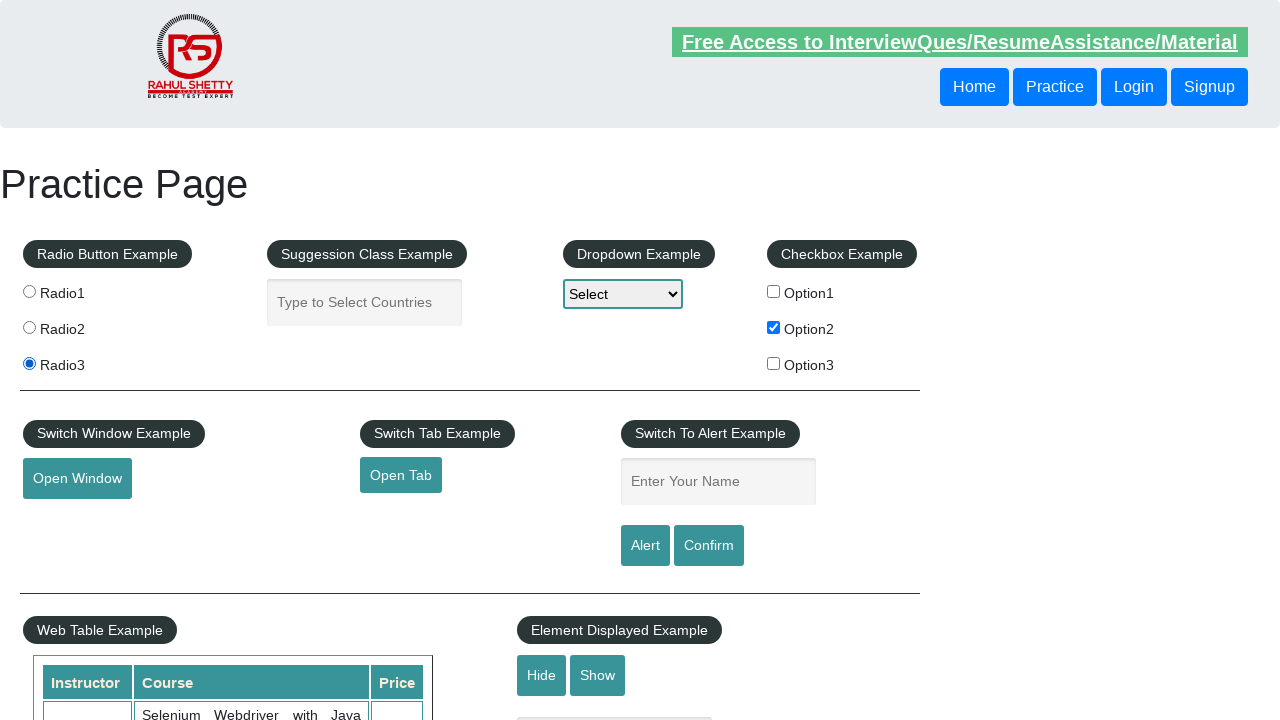

Verified text box is initially visible
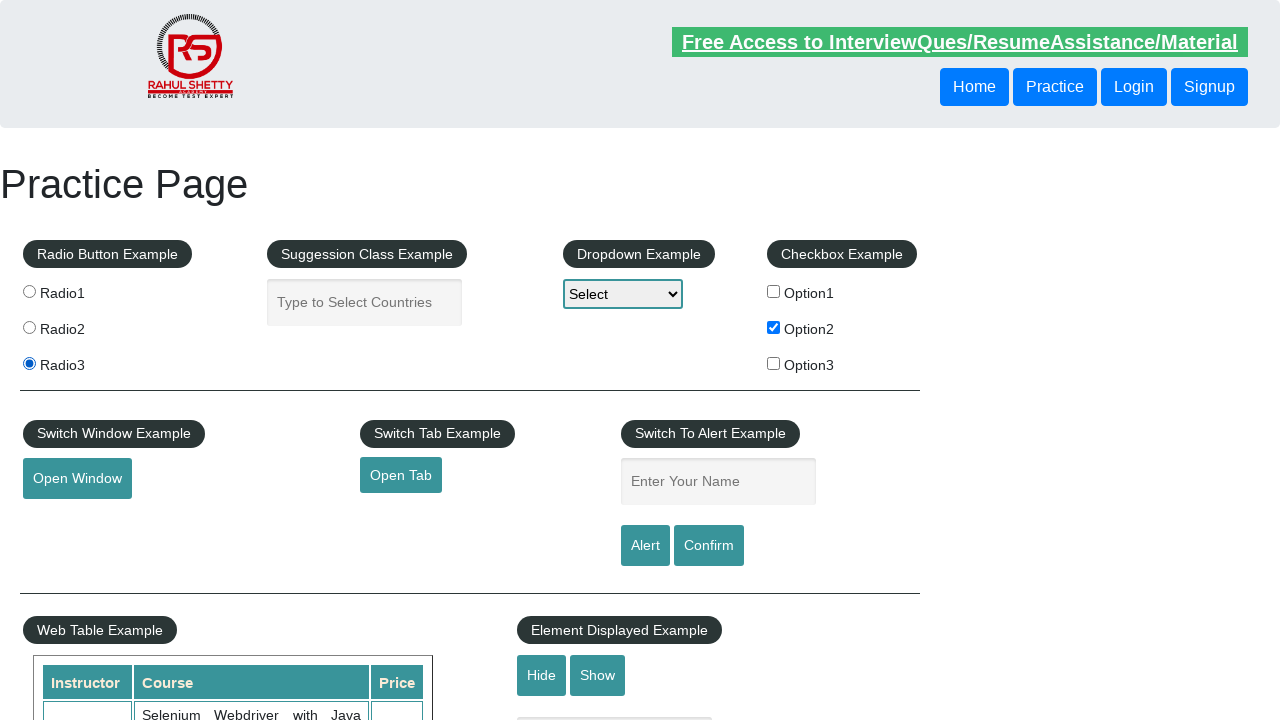

Clicked hide button to hide the text box at (542, 675) on #hide-textbox
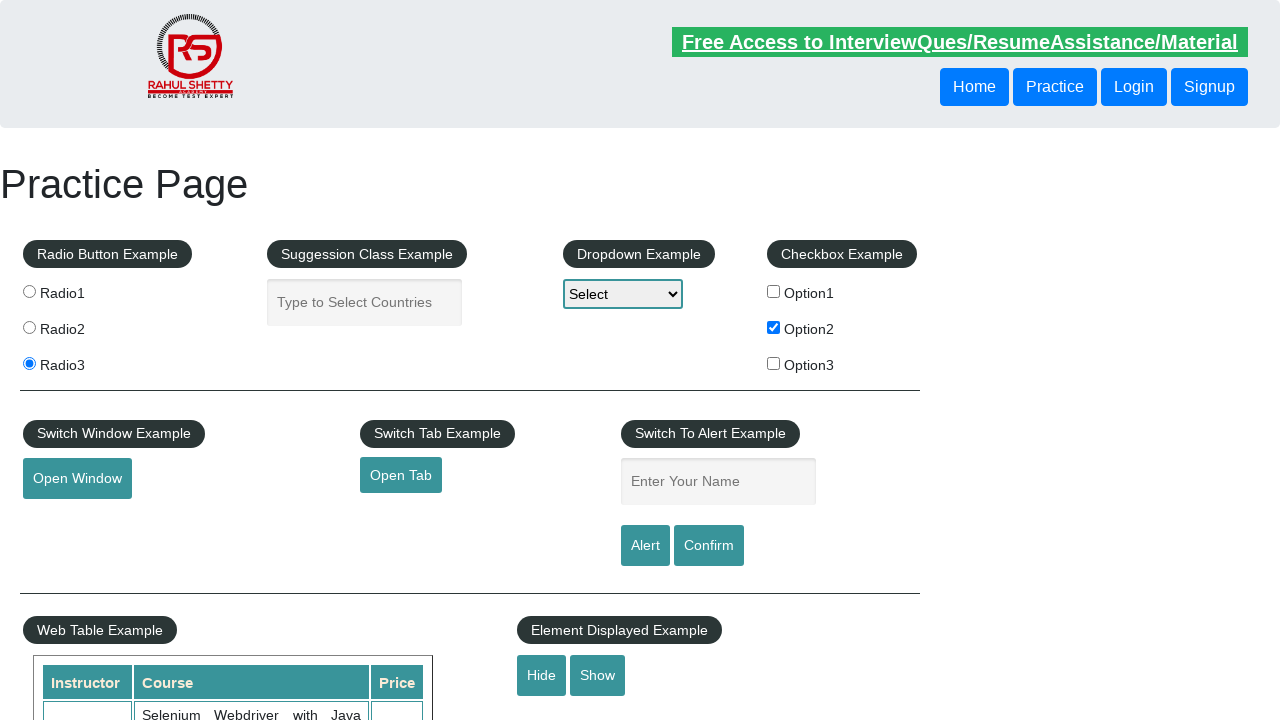

Waited 500ms for text box to hide
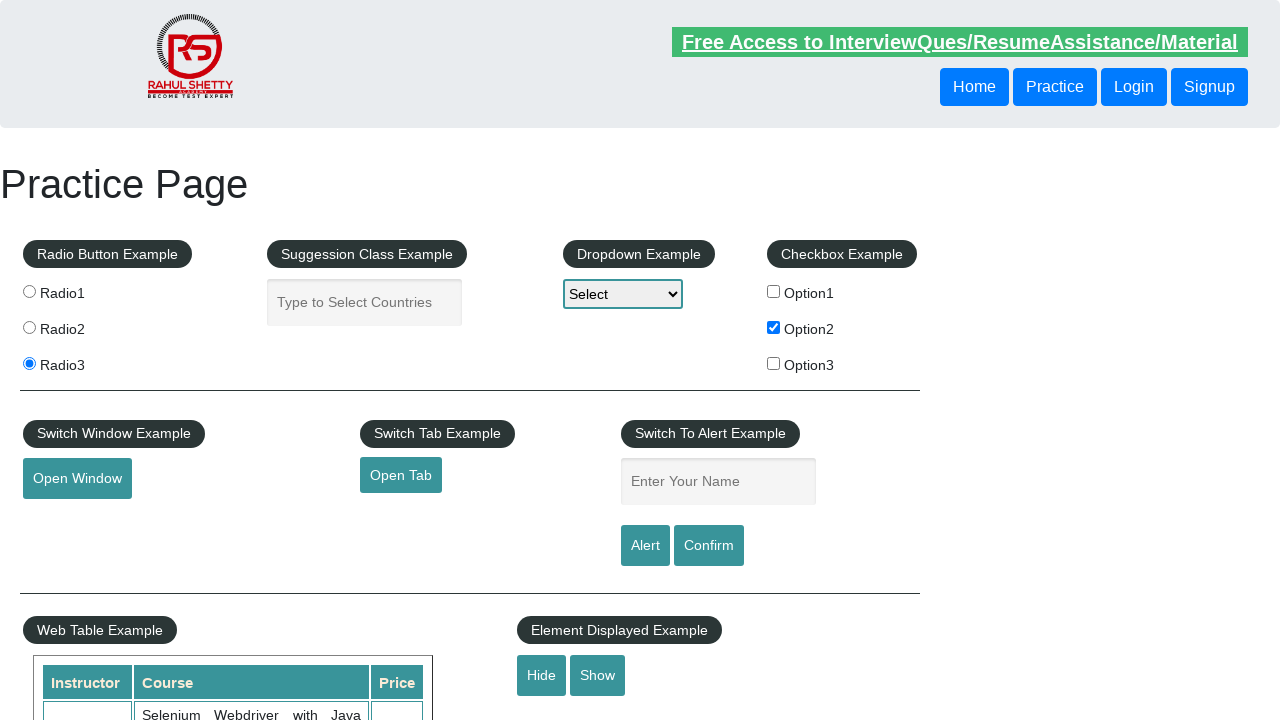

Verified text box is now hidden
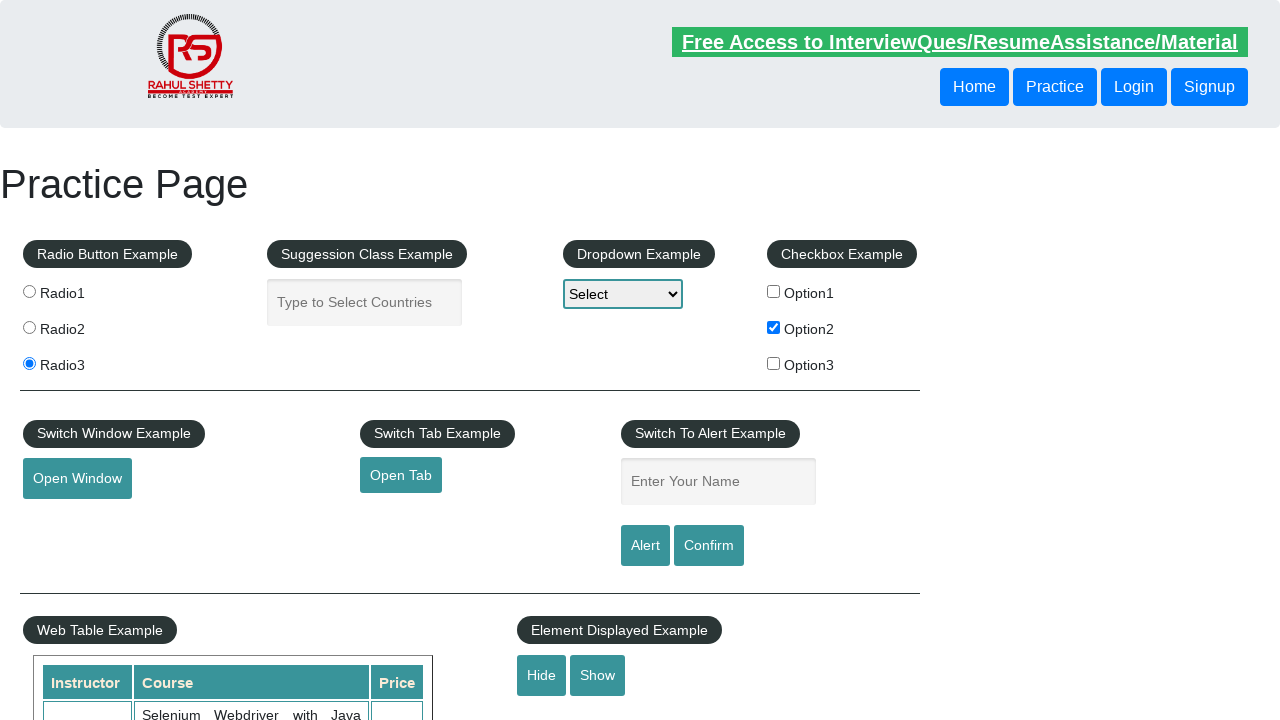

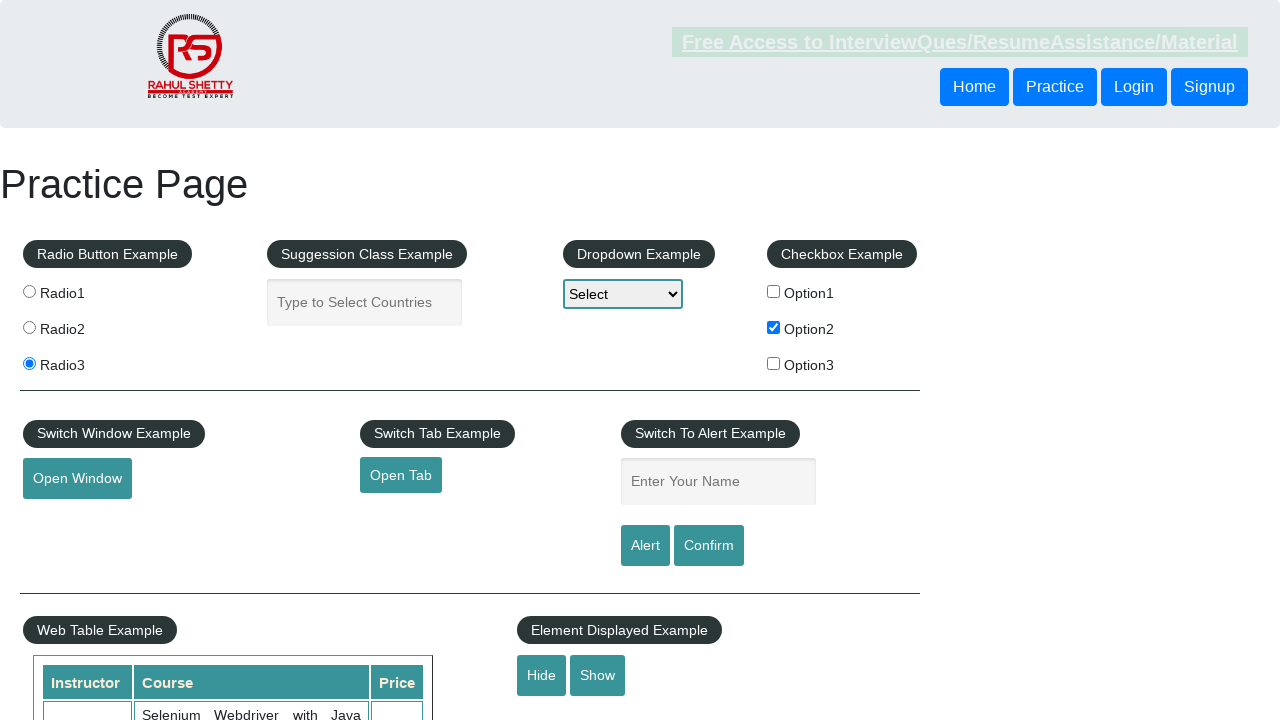